Tests registration form validation by submitting empty fields and verifying all required field error messages are displayed

Starting URL: https://alada.vn/tai-khoan/dang-ky.html

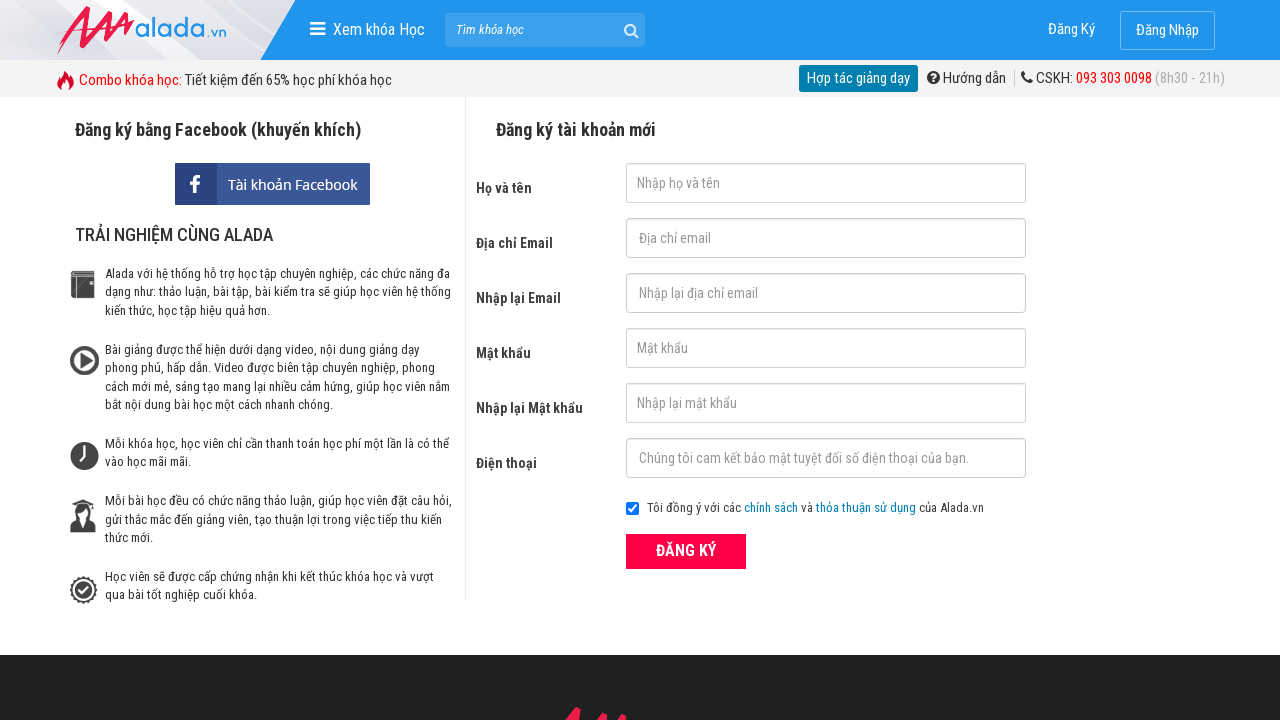

Cleared first name field on #txtFirstname
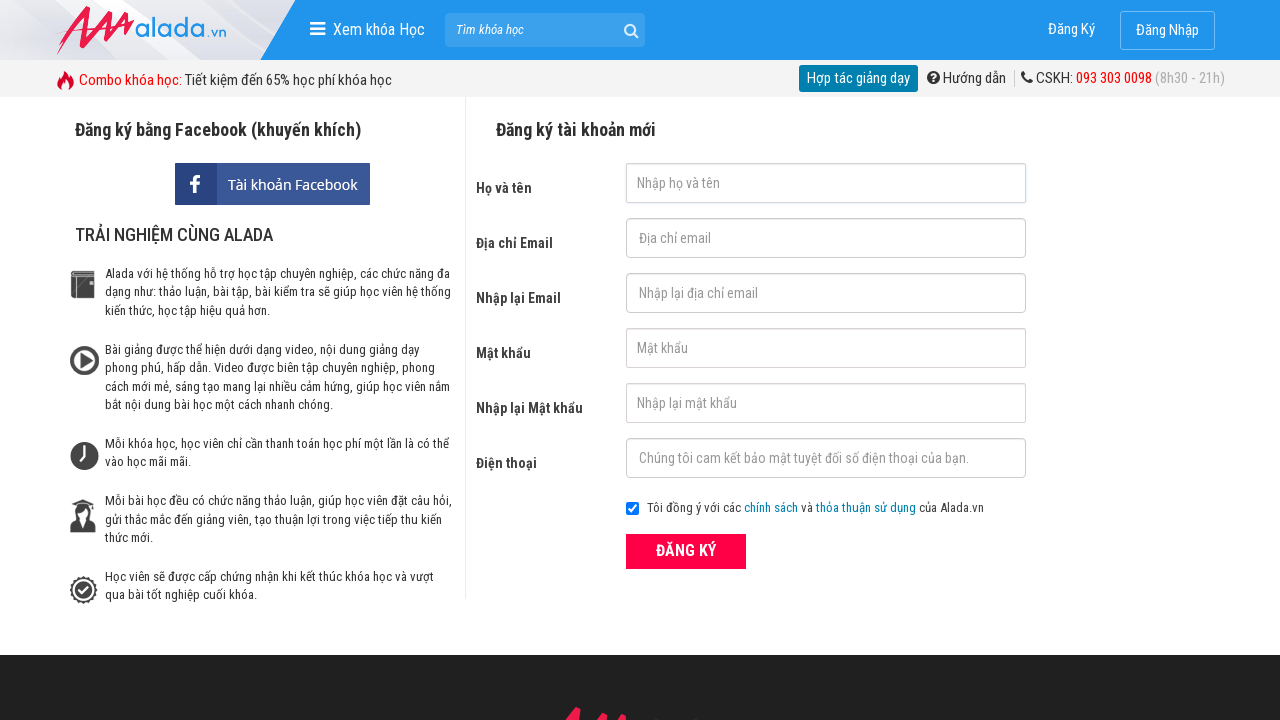

Cleared email field on #txtEmail
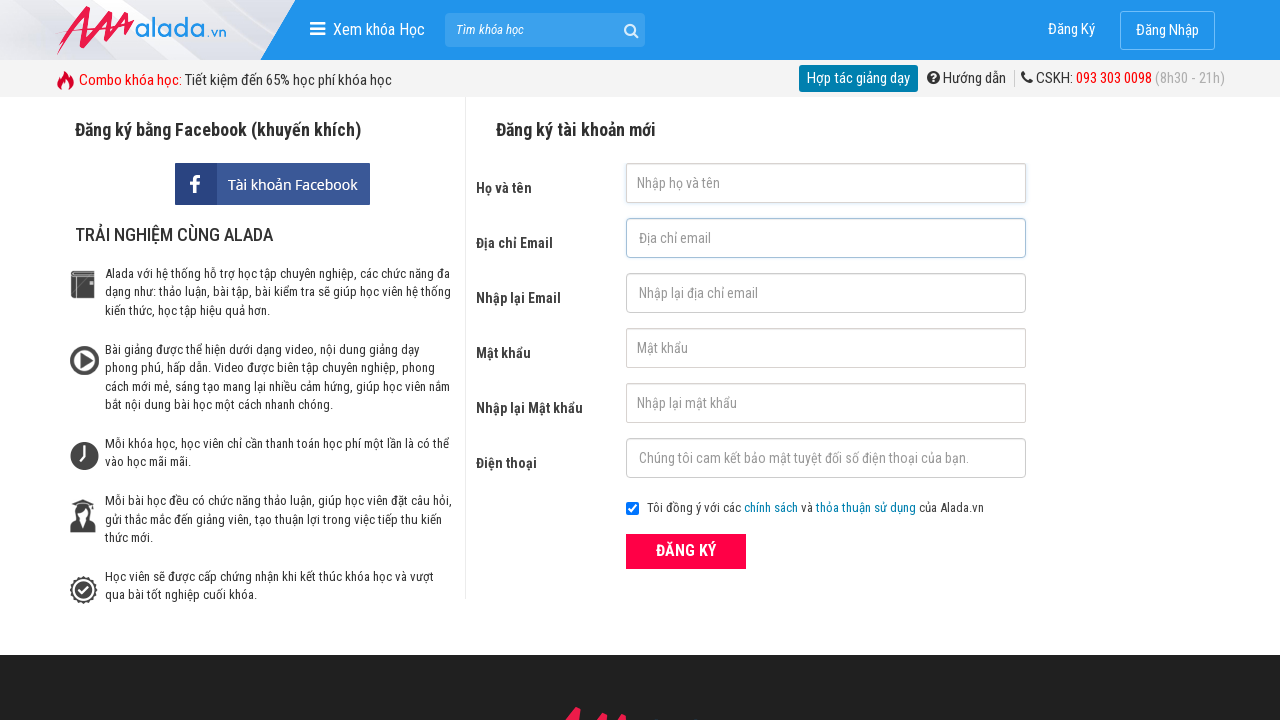

Cleared confirm email field on #txtCEmail
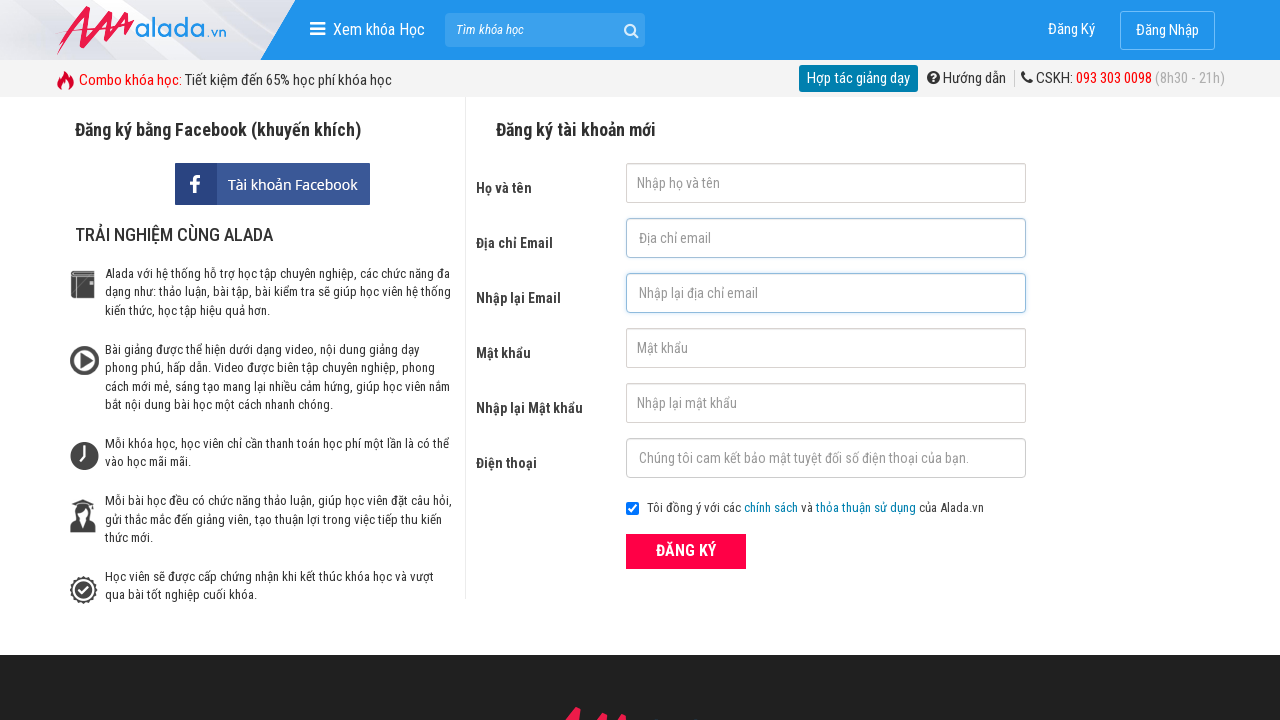

Cleared password field on #txtPassword
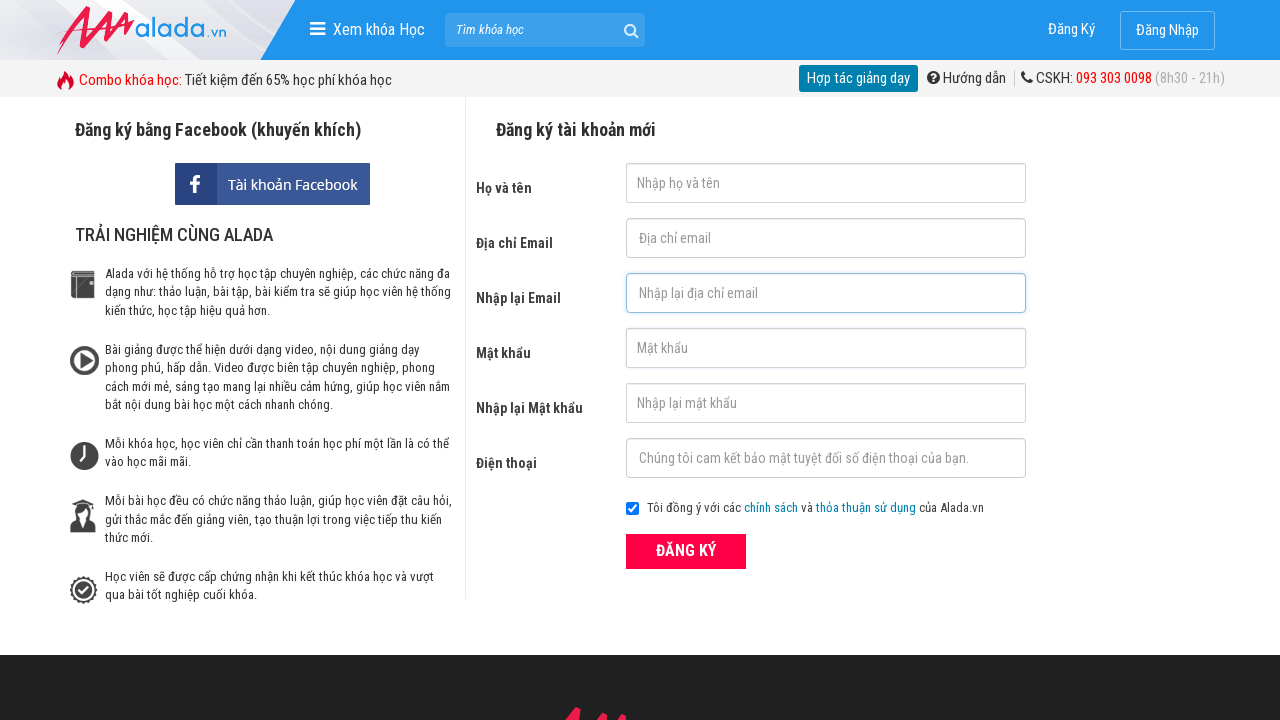

Cleared confirm password field on #txtCPassword
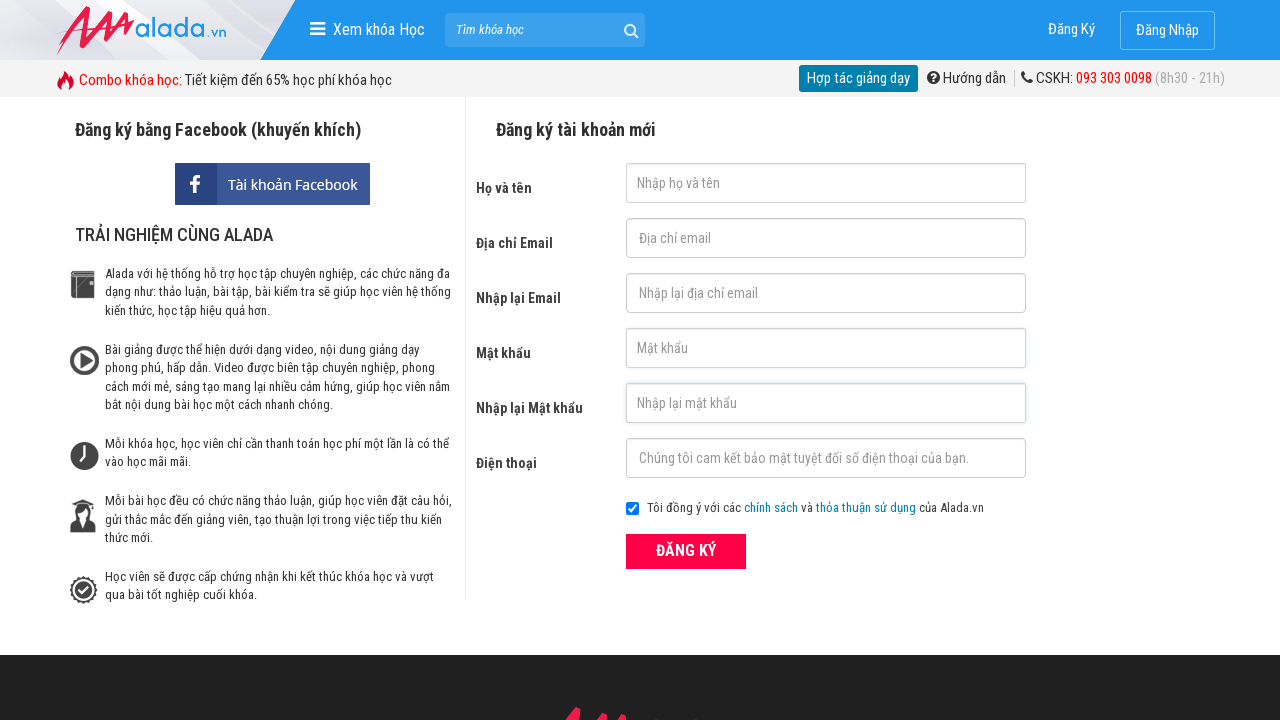

Cleared phone field on #txtPhone
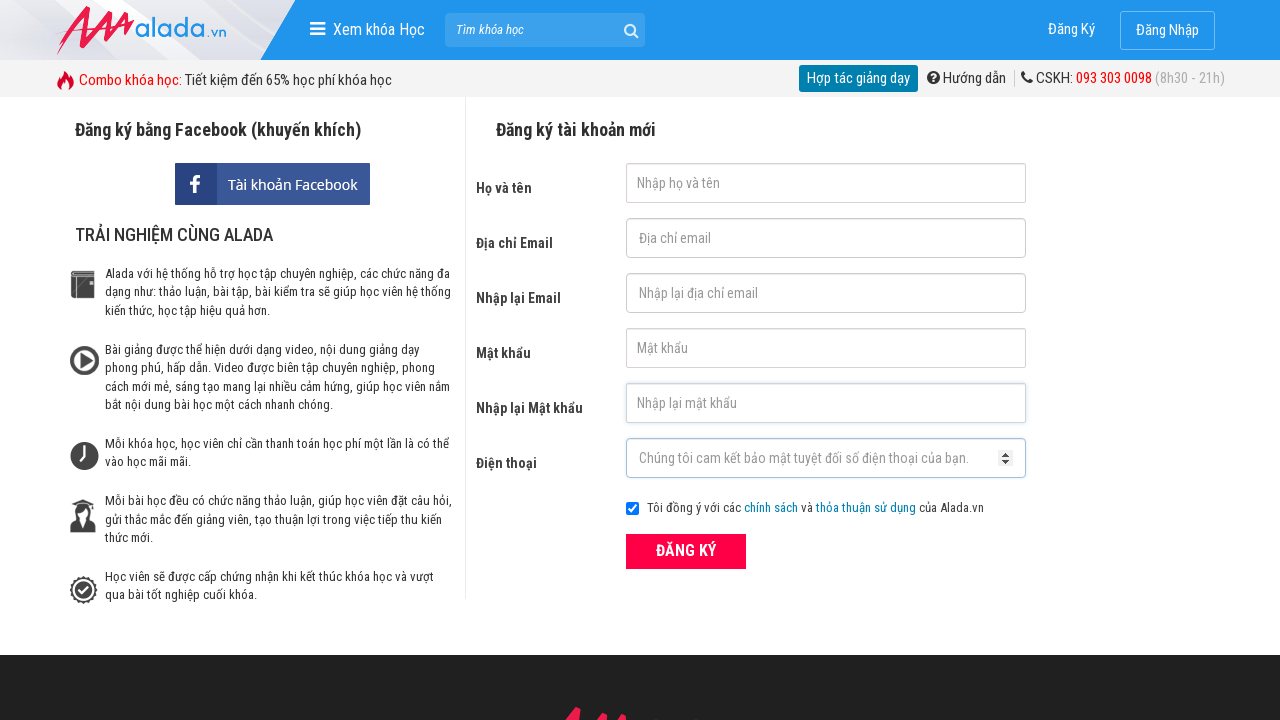

Clicked ĐĂNG KÝ (Register) button with empty form fields at (686, 551) on xpath=//div[@class='form frmRegister']//button[text()='ĐĂNG KÝ']
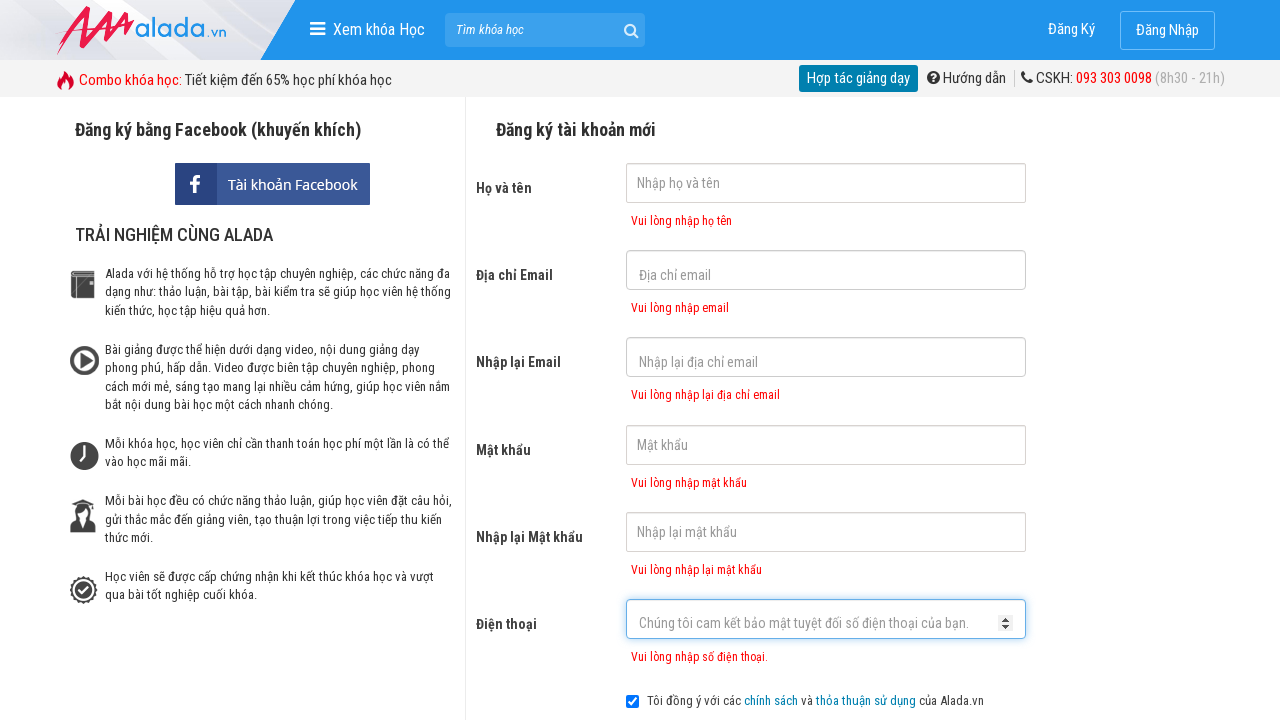

First name error message appeared
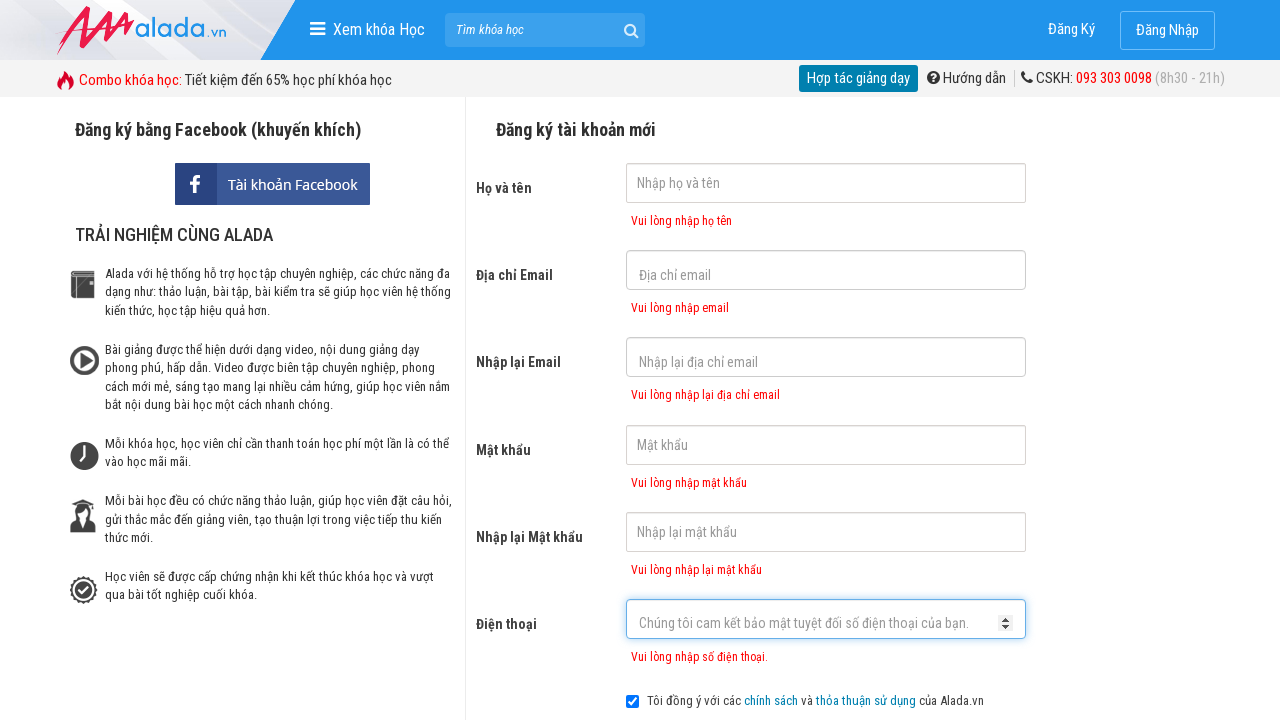

Email error message appeared
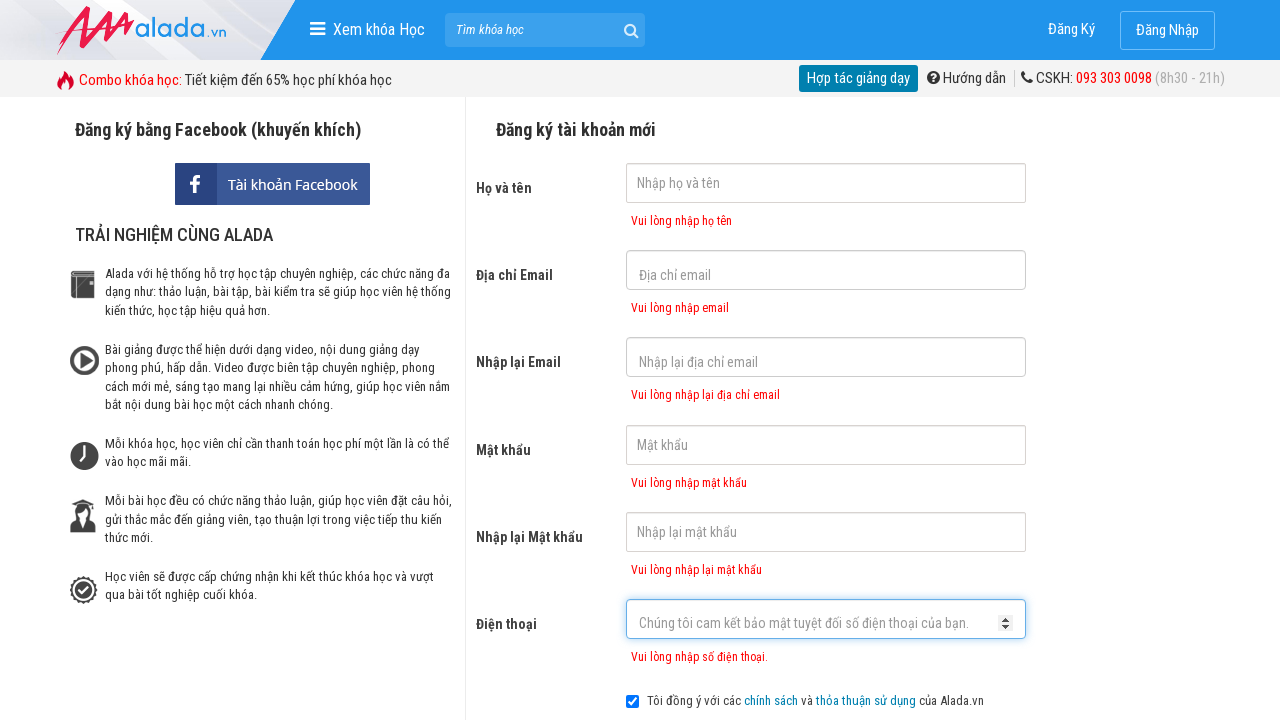

Confirm email error message appeared
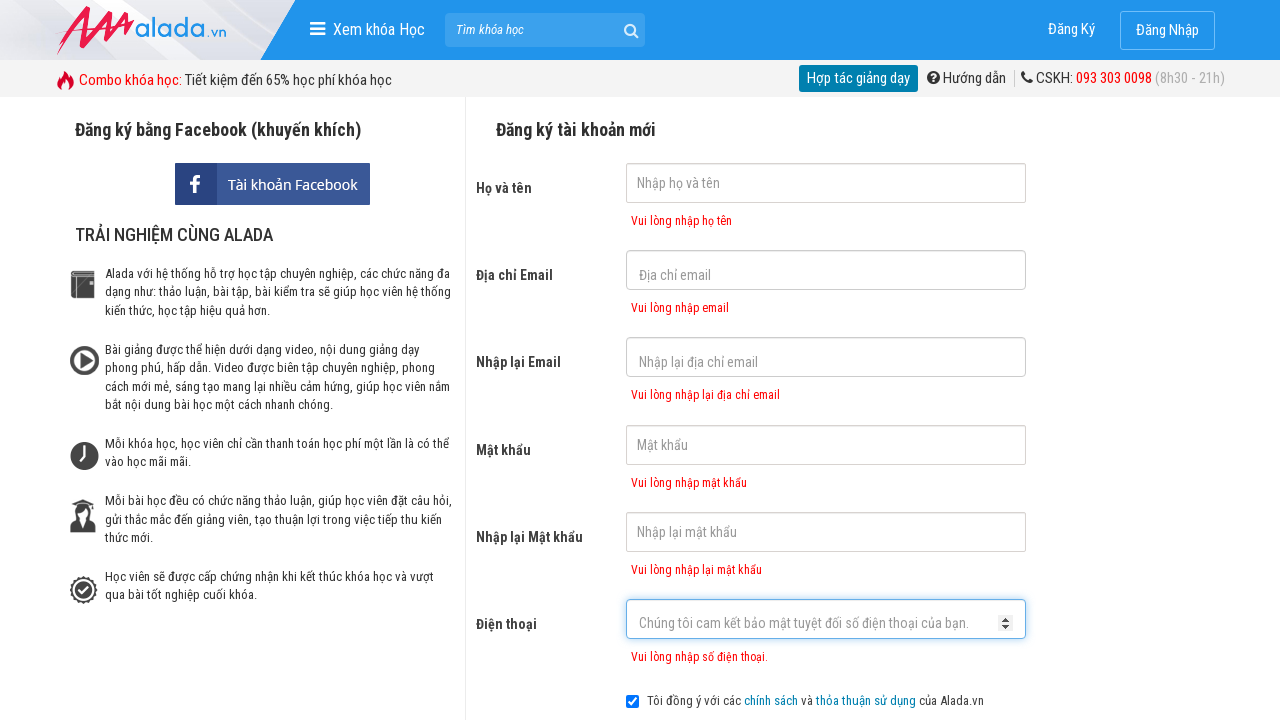

Password error message appeared
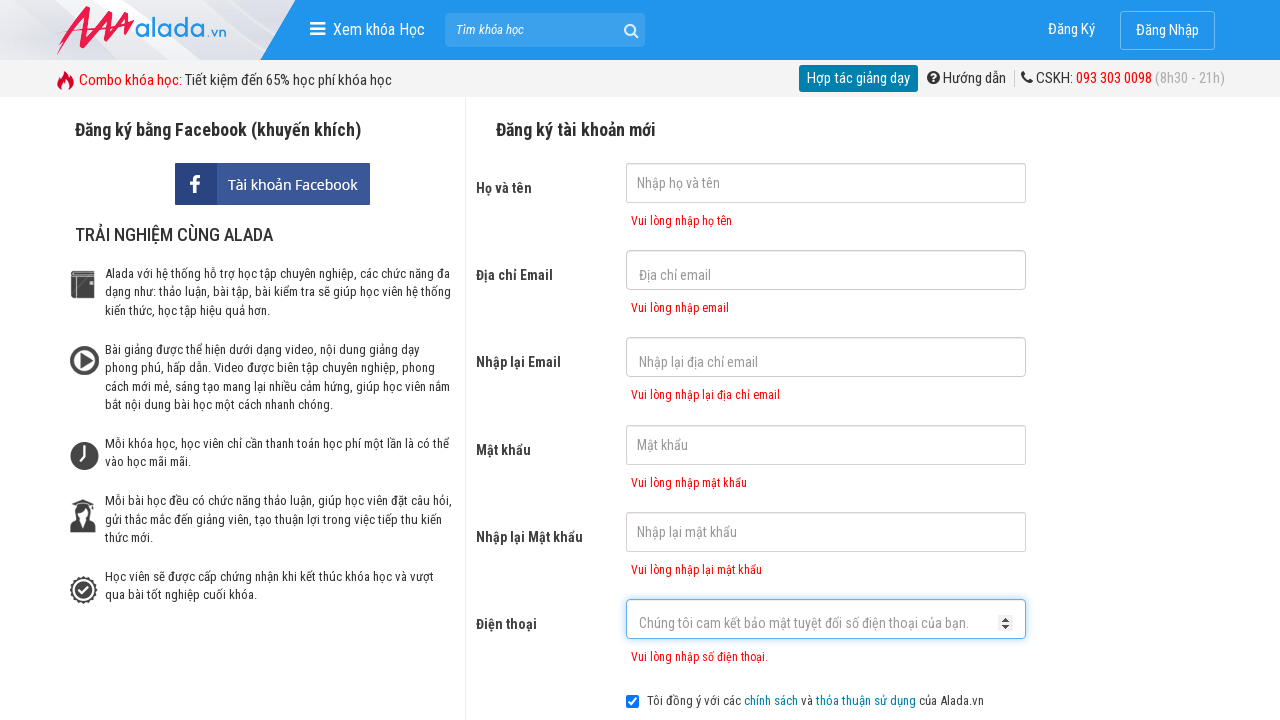

Confirm password error message appeared
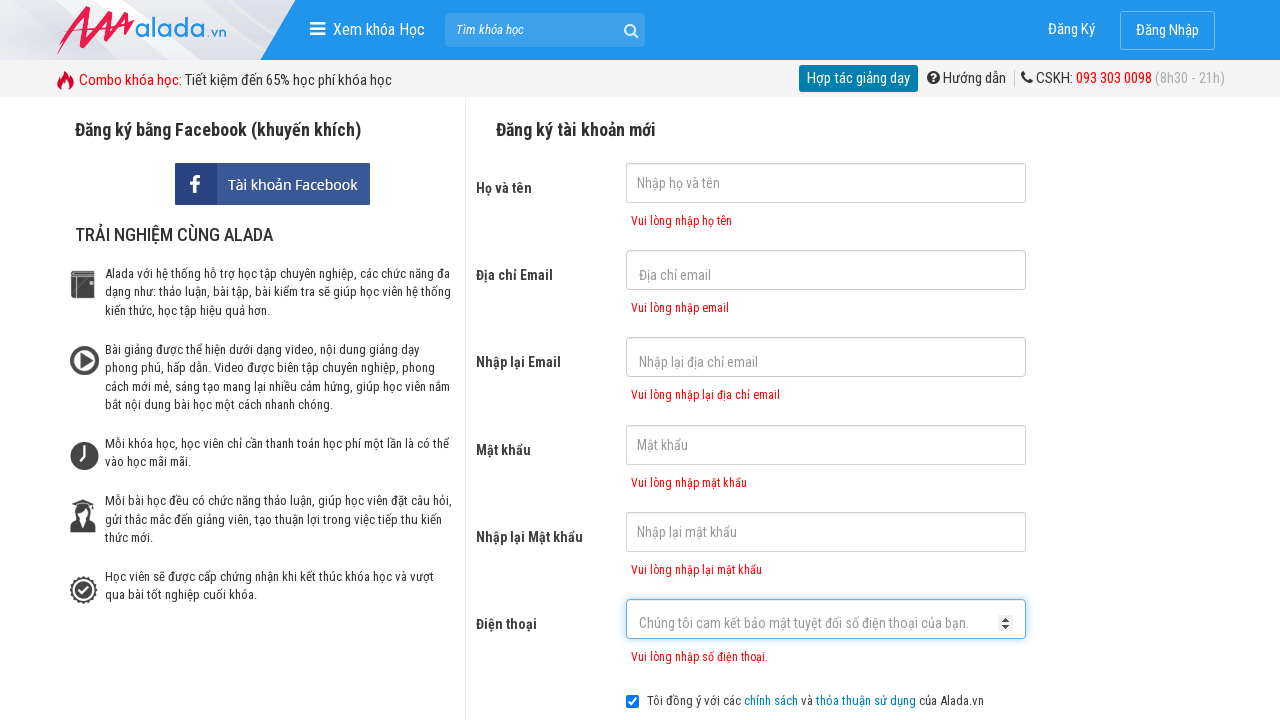

Phone error message appeared
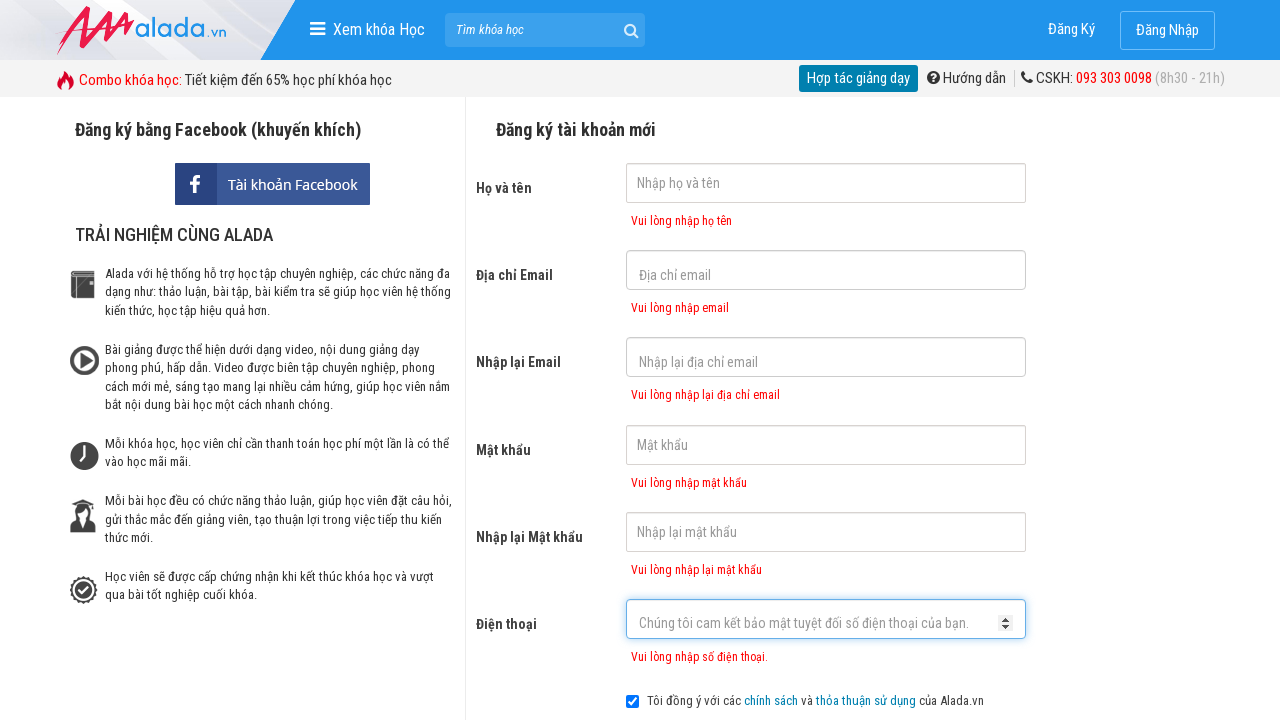

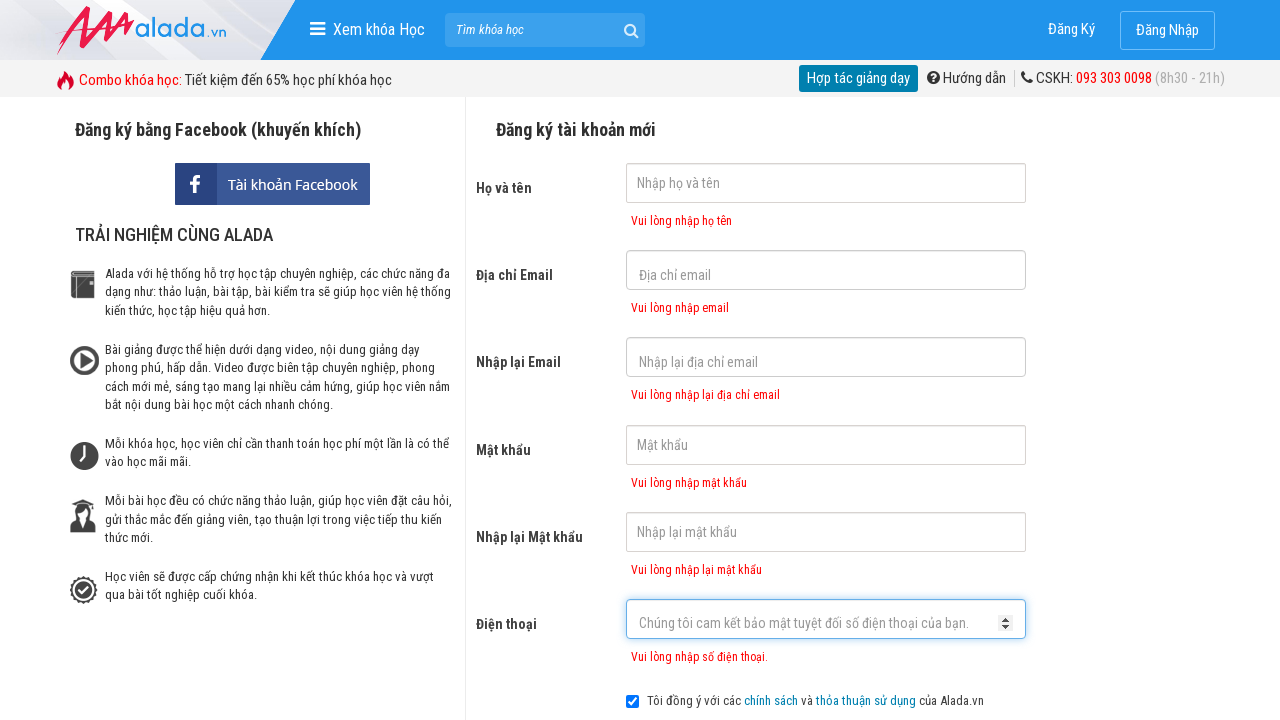